Tests the vowels filter button functionality by clicking it and verifying the output contains only Russian vowels

Starting URL: https://rioran.github.io/ru_vowels_filter/main.html

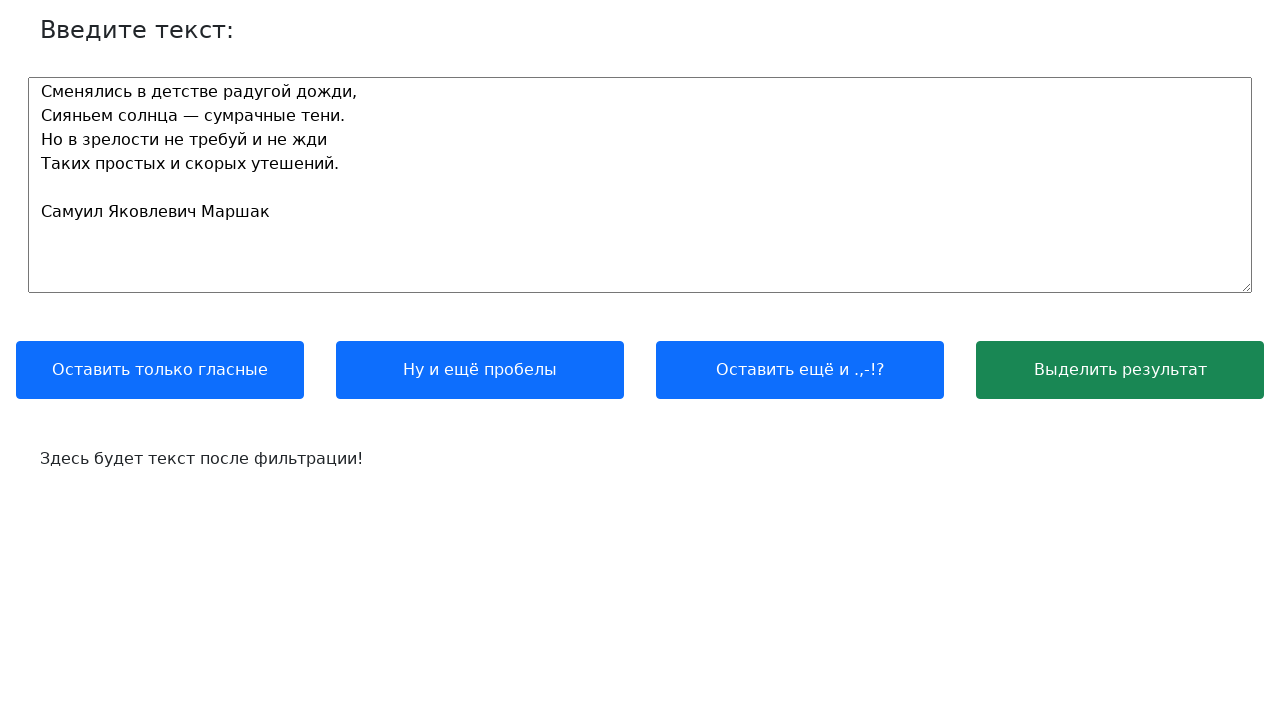

Waited for text input label to load
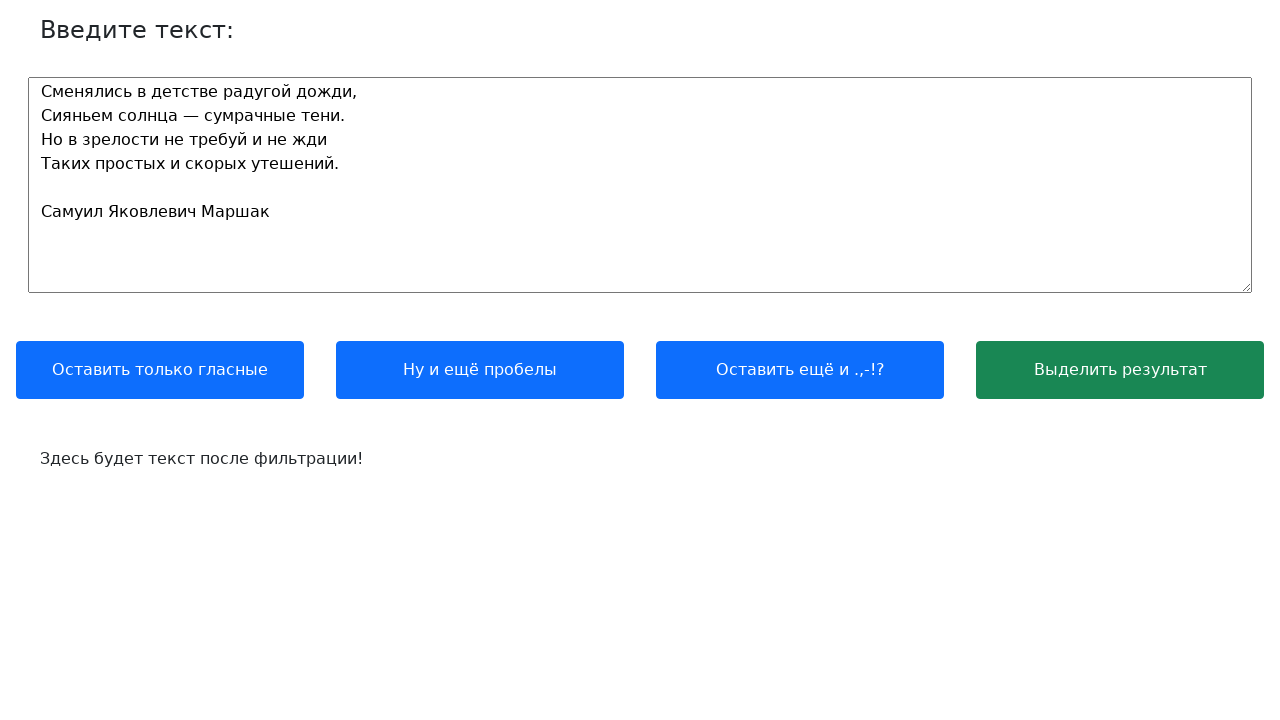

Clicked the vowels filter button at (160, 370) on xpath=//button[contains(text(), 'гласные') or contains(@id, 'vowels')]
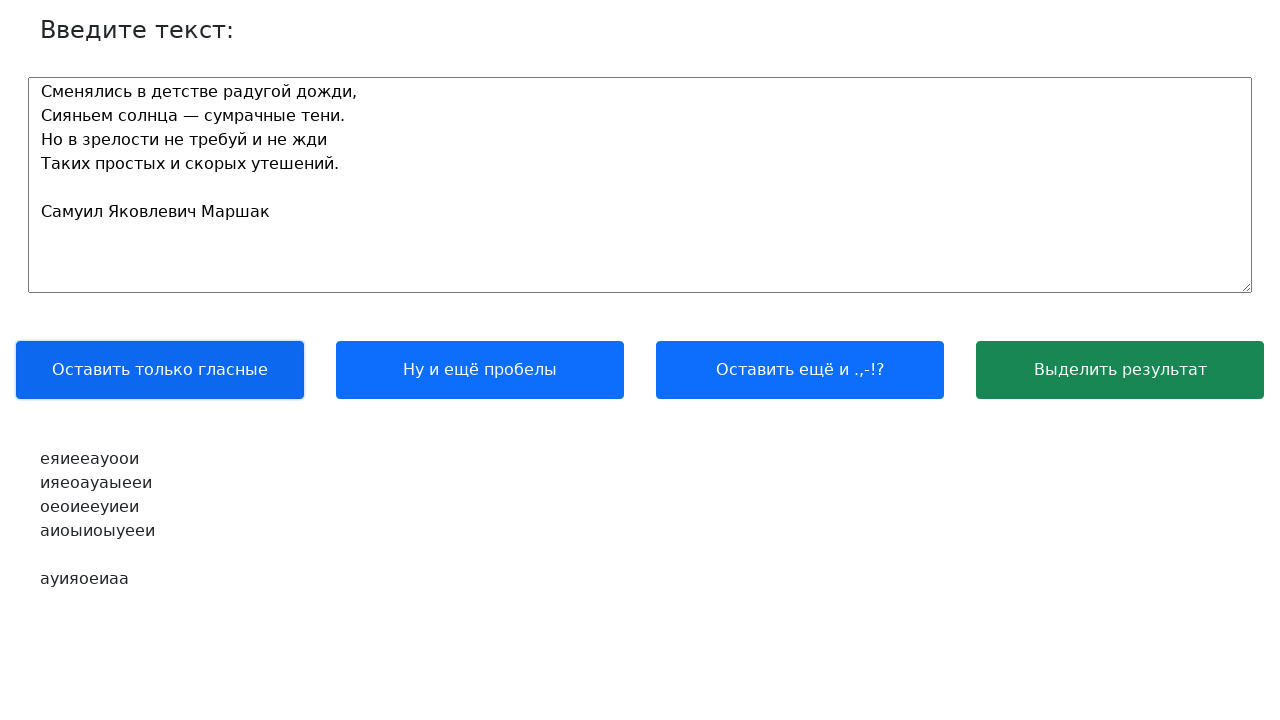

Waited for text output to update with filtered vowels
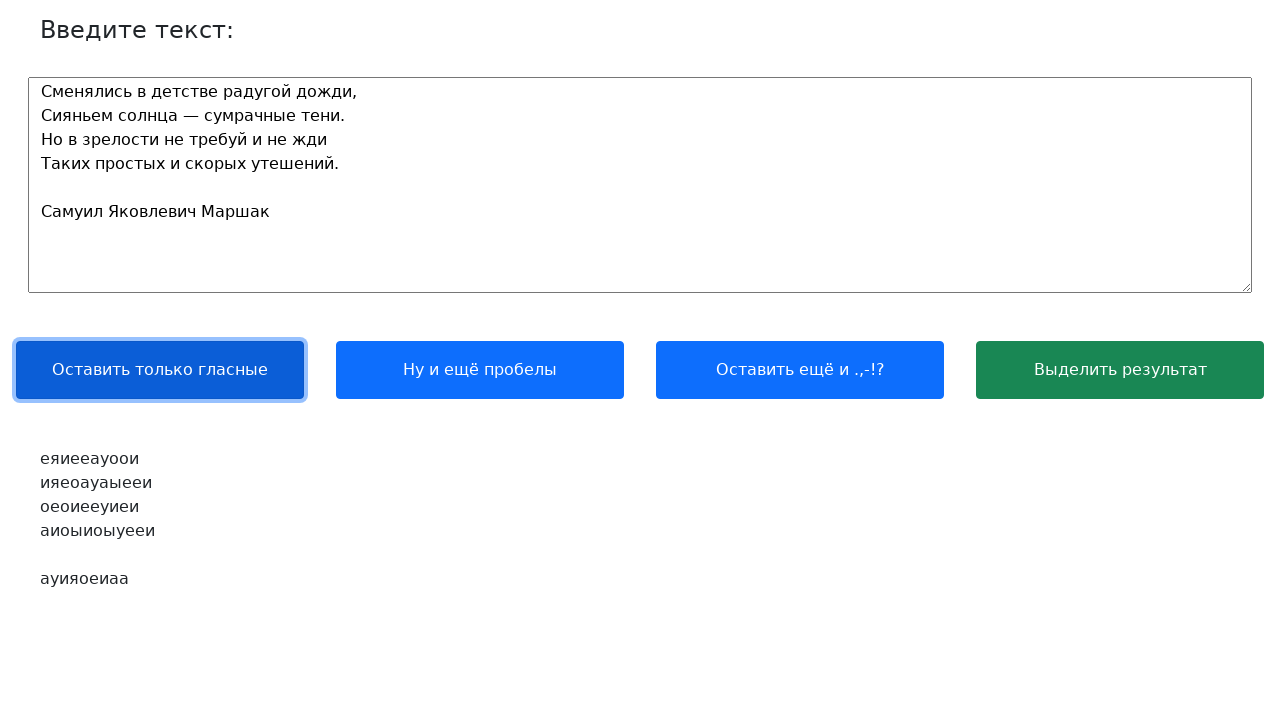

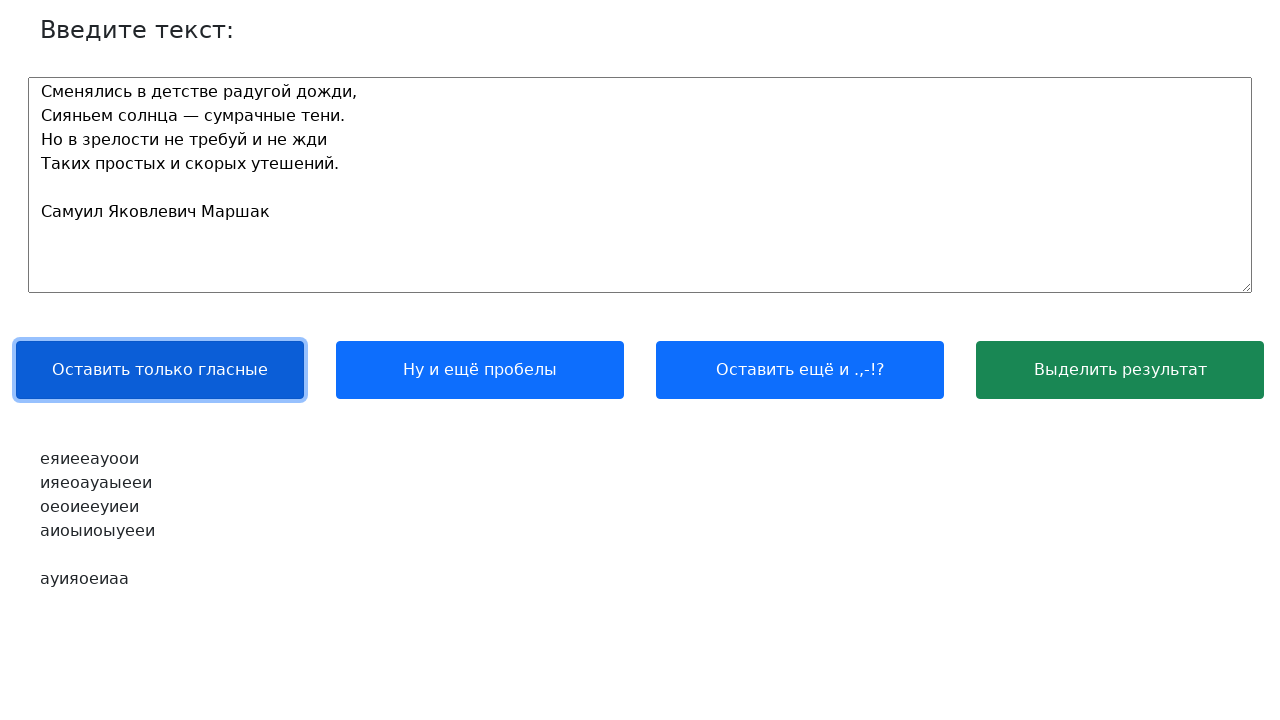